Tests child window handling by clicking a link that opens a new tab, extracting text from the new page, and filling it into the username field on the original page

Starting URL: https://rahulshettyacademy.com/loginpagePractise/

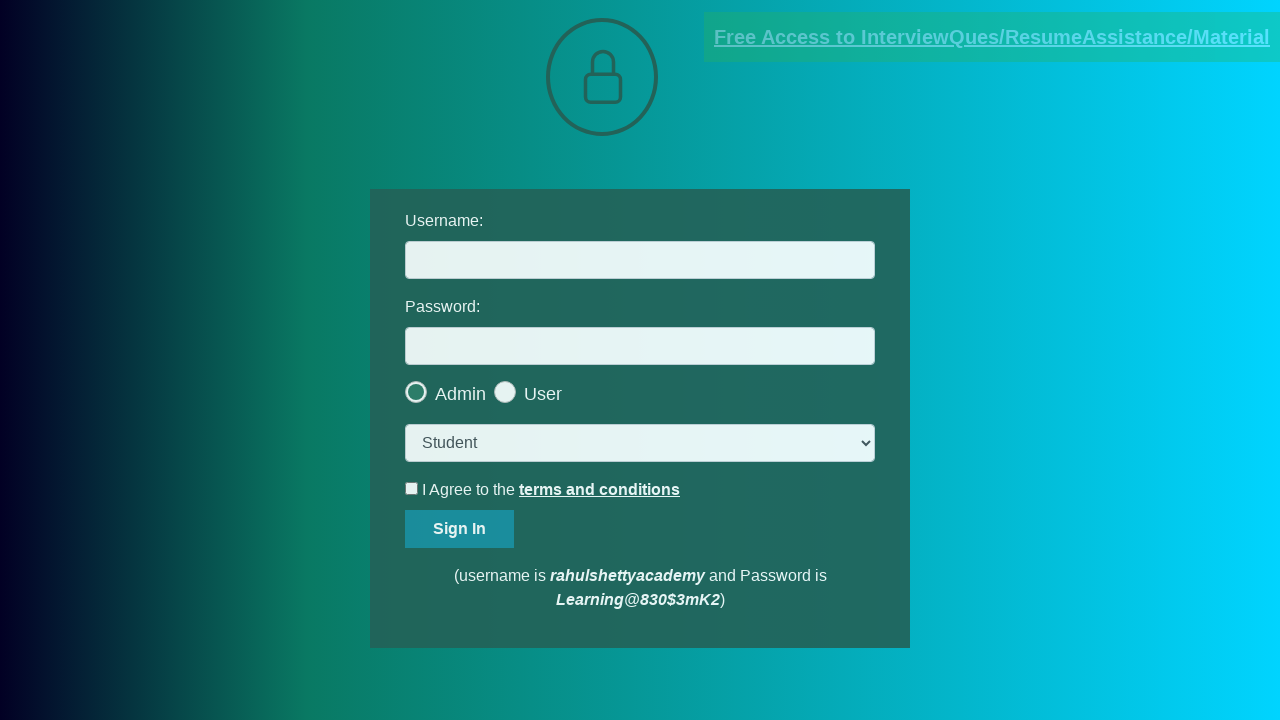

Located document link element
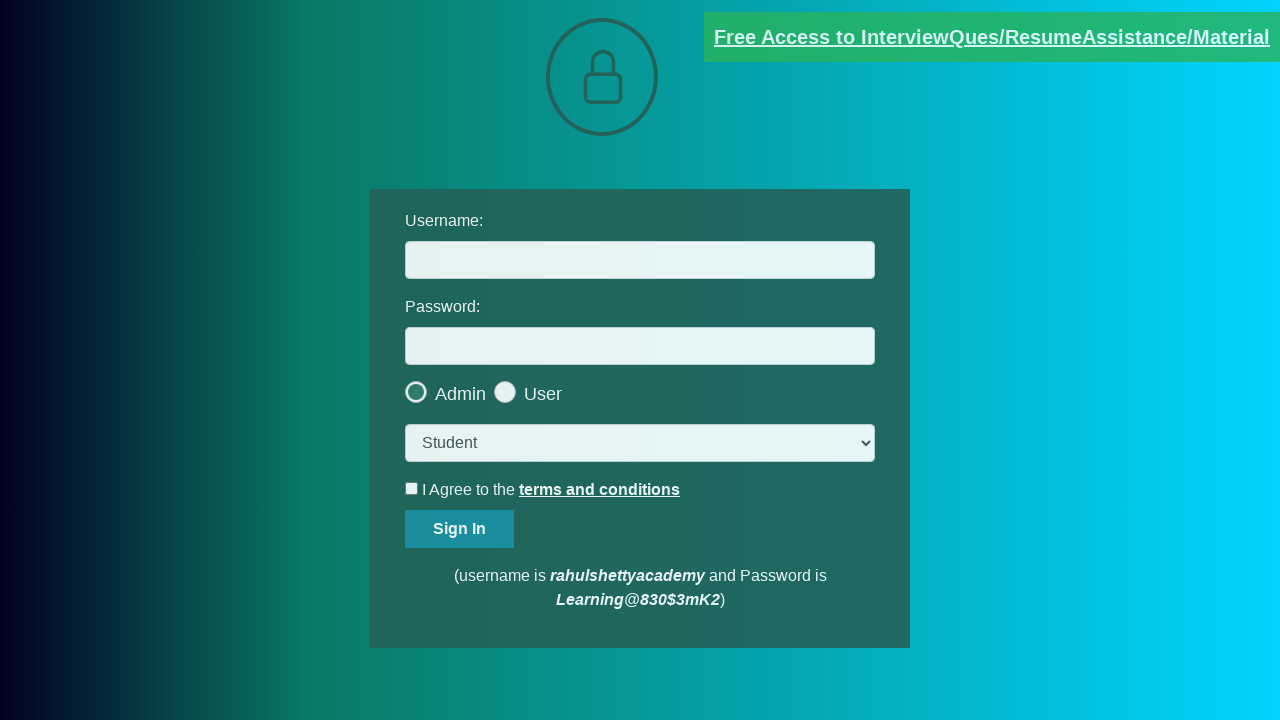

Located username field element
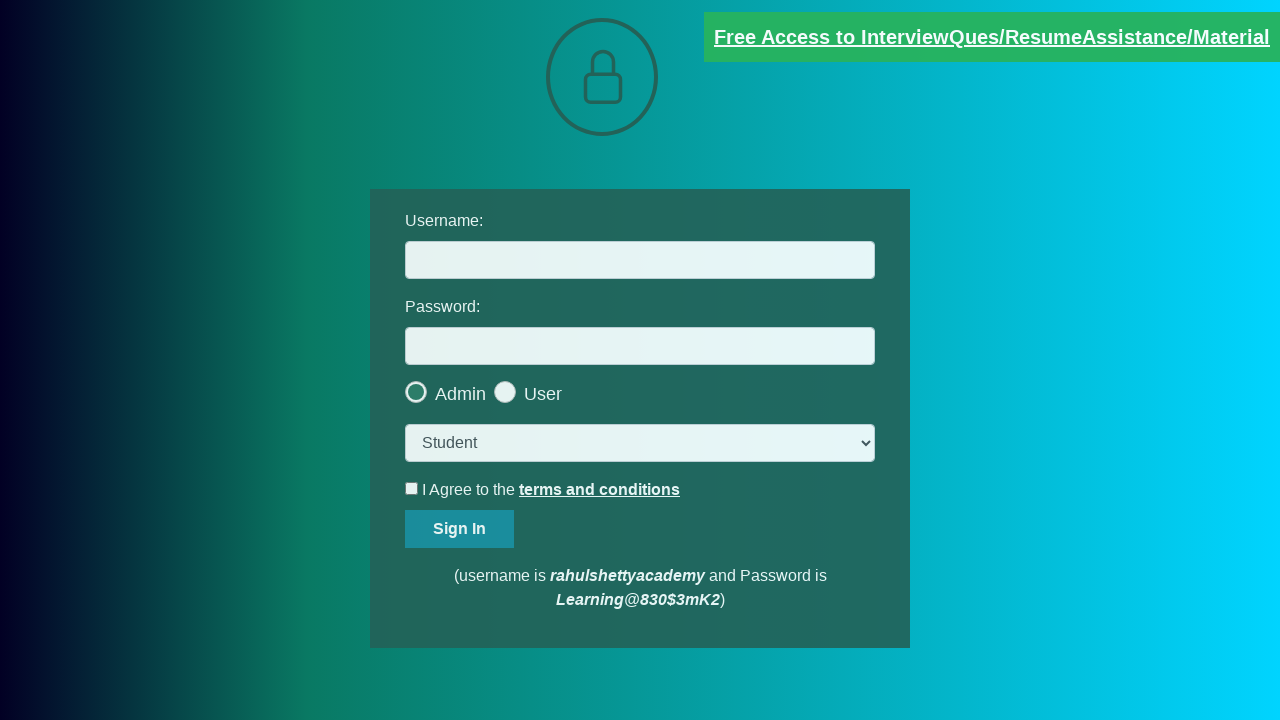

Clicked document link to open new tab at (992, 37) on [href*="documents-request"]
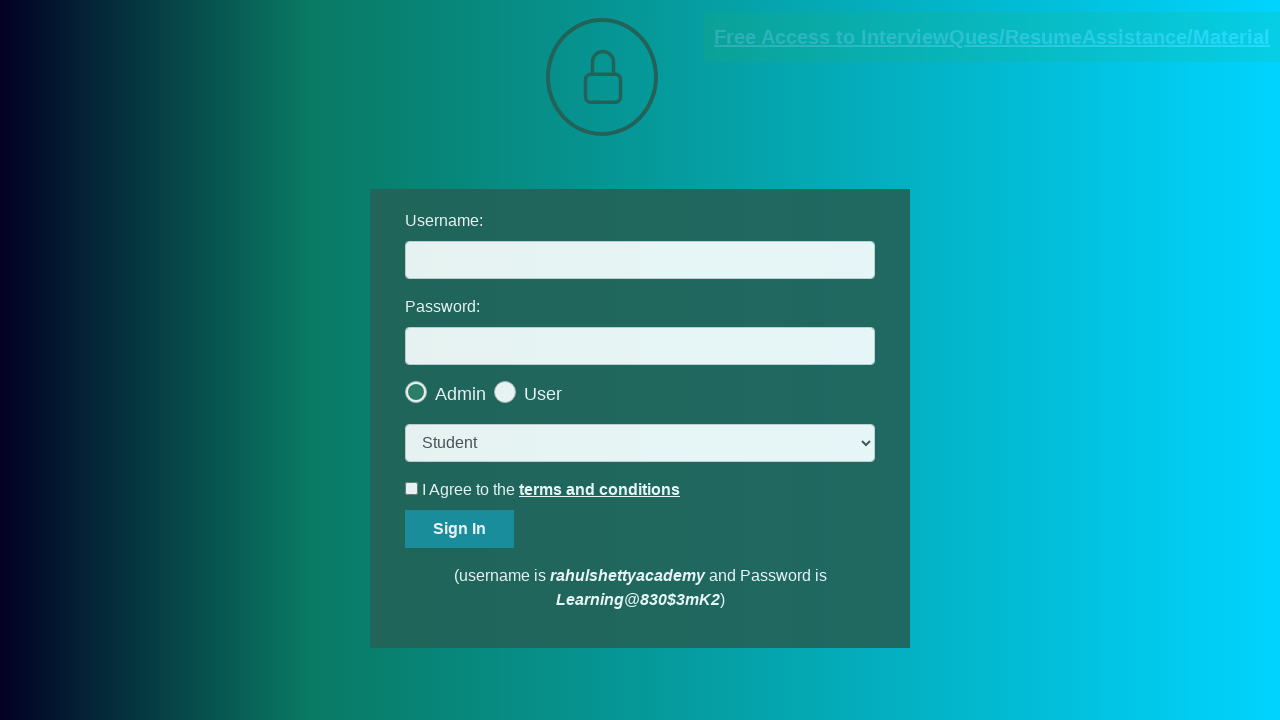

New page opened and captured
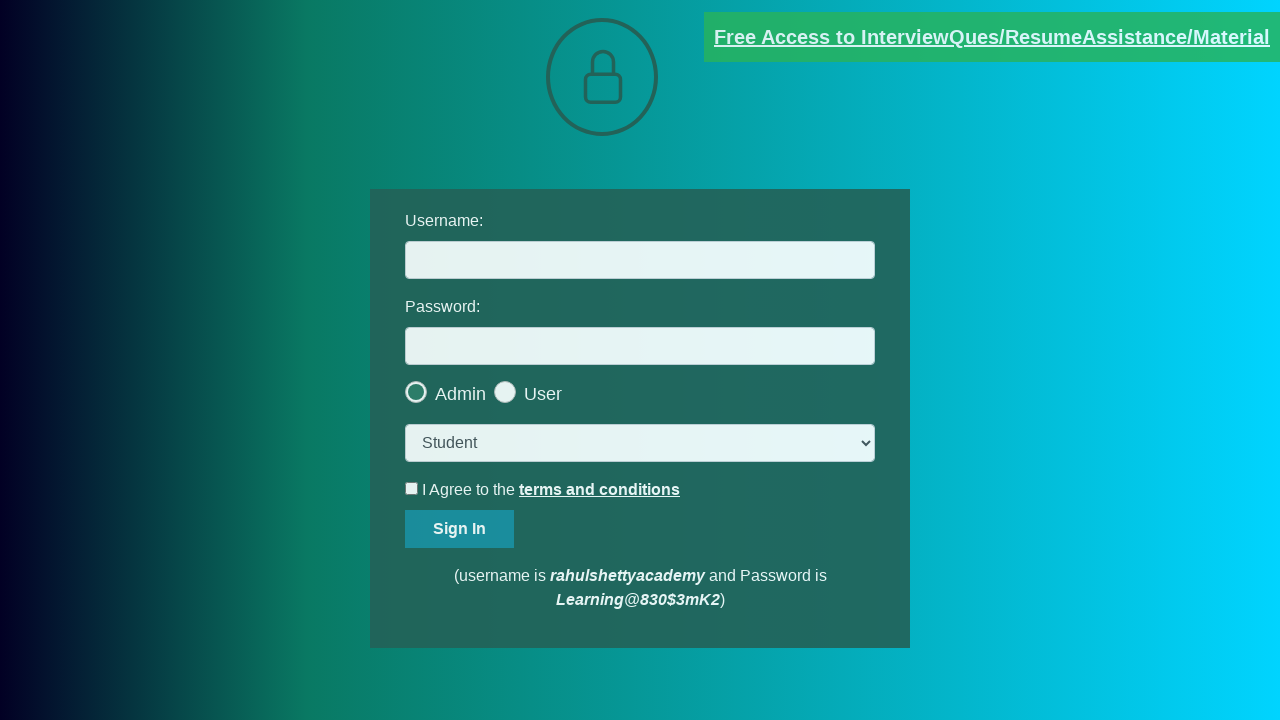

New page fully loaded
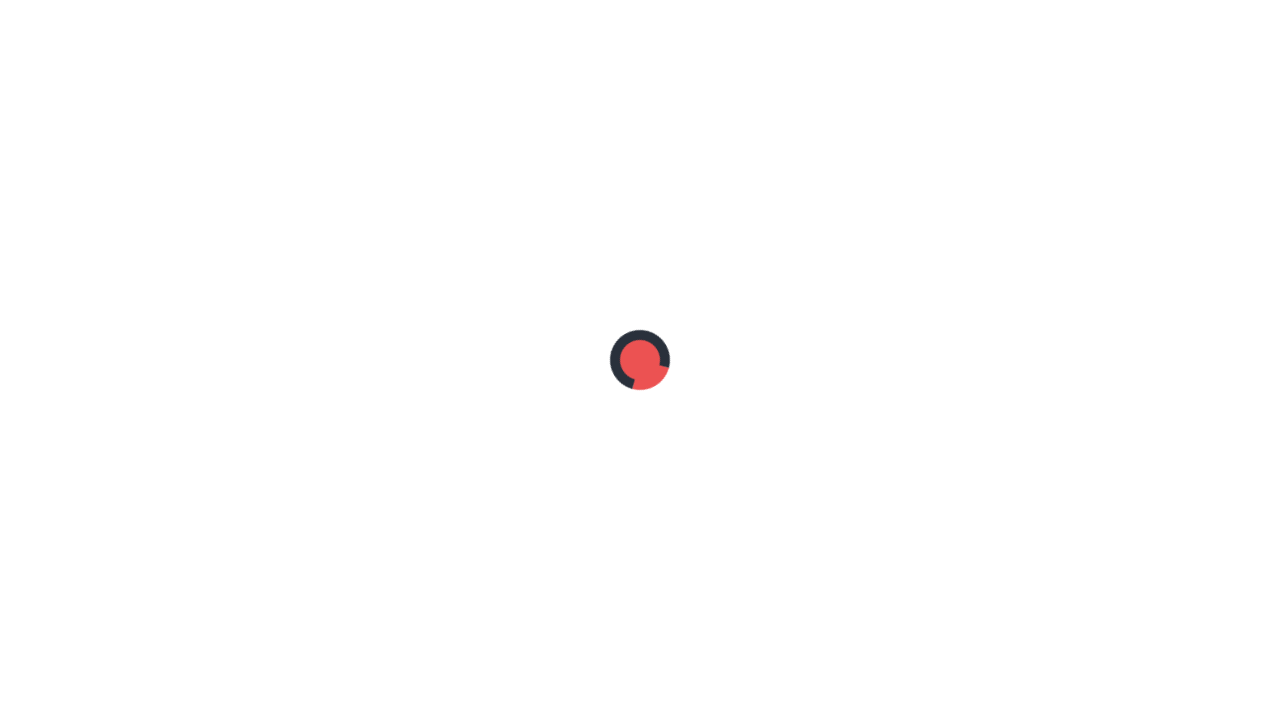

Extracted text from red element on new page
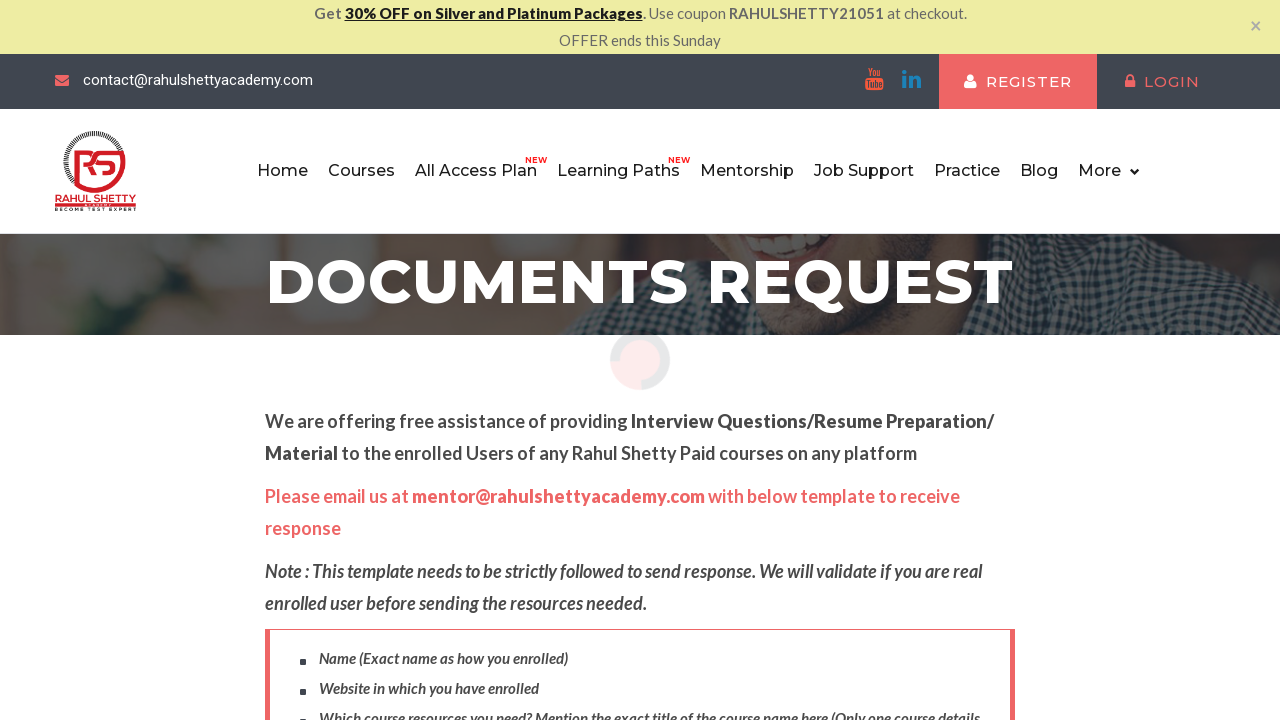

Split text by @ symbol to extract domain on #username
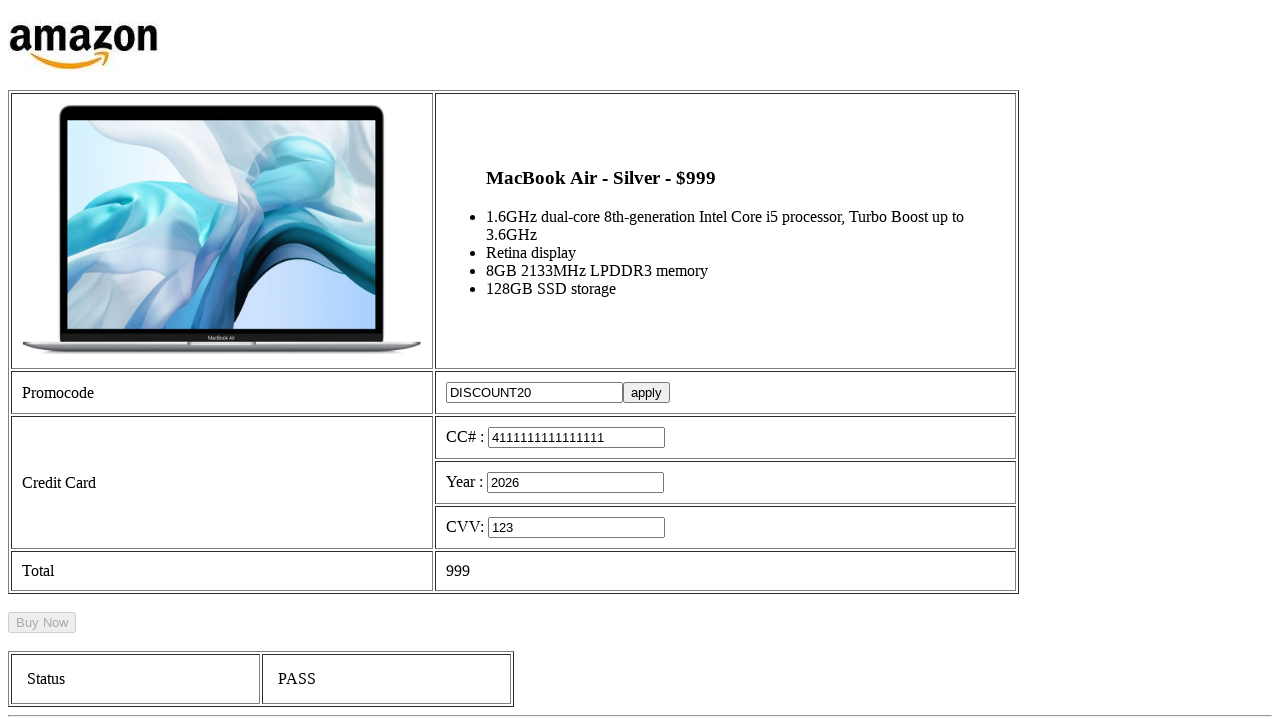

Extracted domain: rahulshettyacademy.com
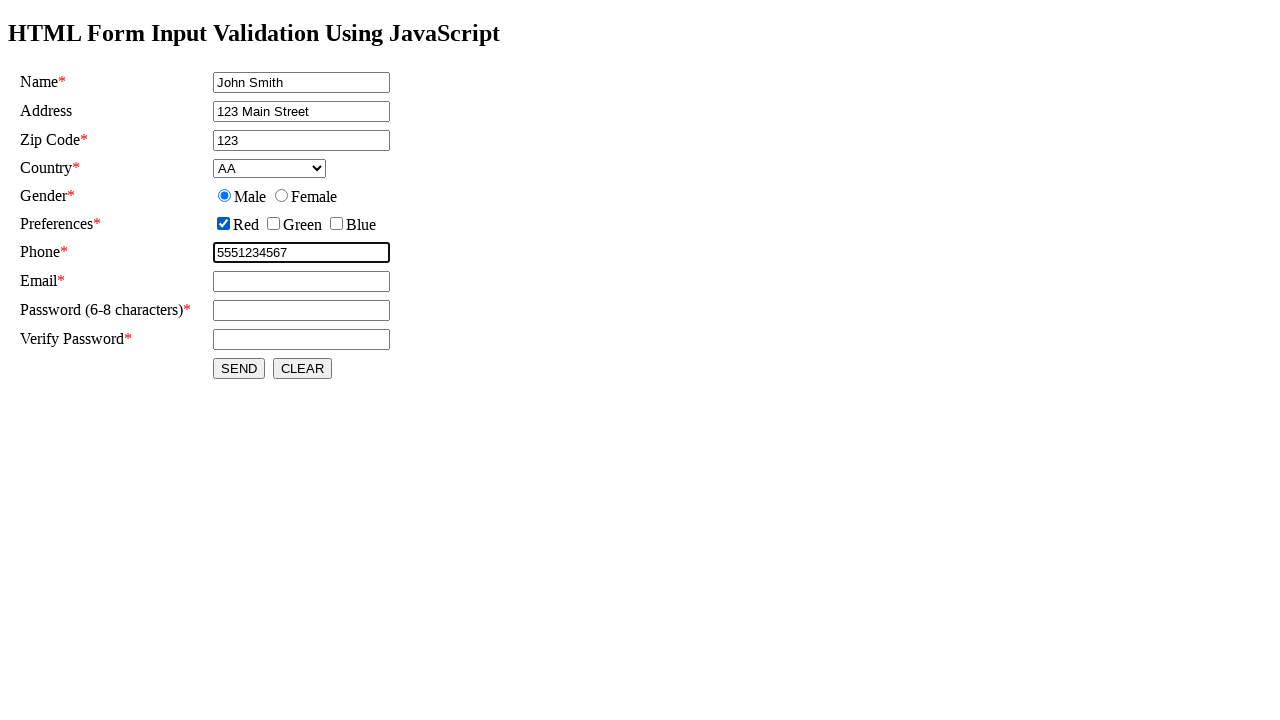

Filled username field with extracted domain: rahulshettyacademy.com
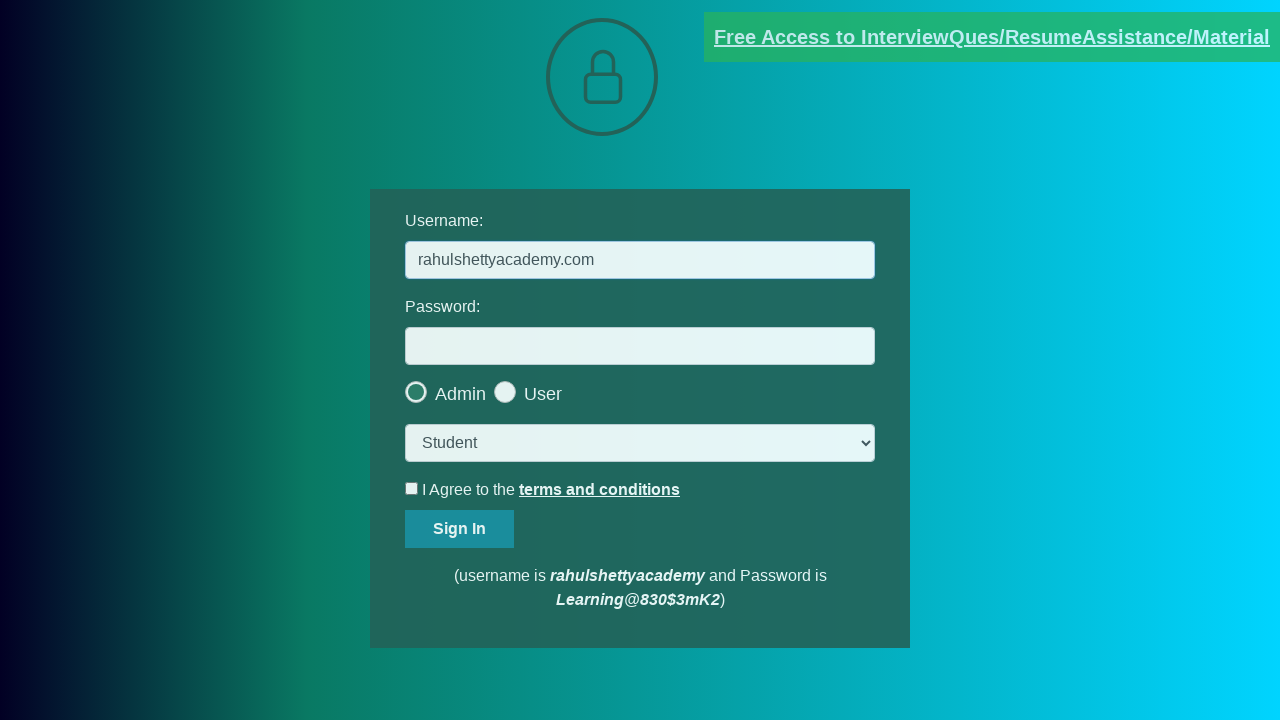

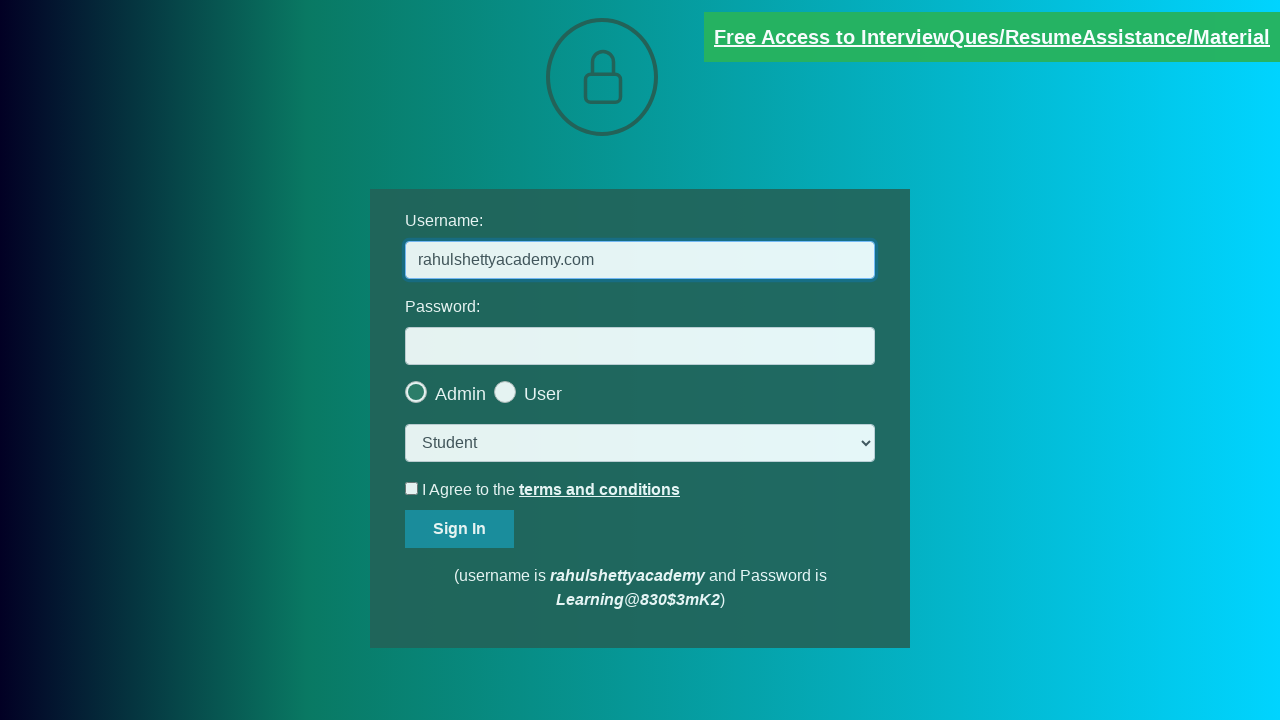